Tests form submission with placeholder fields by hovering over the "With placeholder" option and filling out name, email, and password fields

Starting URL: https://demoapps.qspiders.com/ui?scenario=1

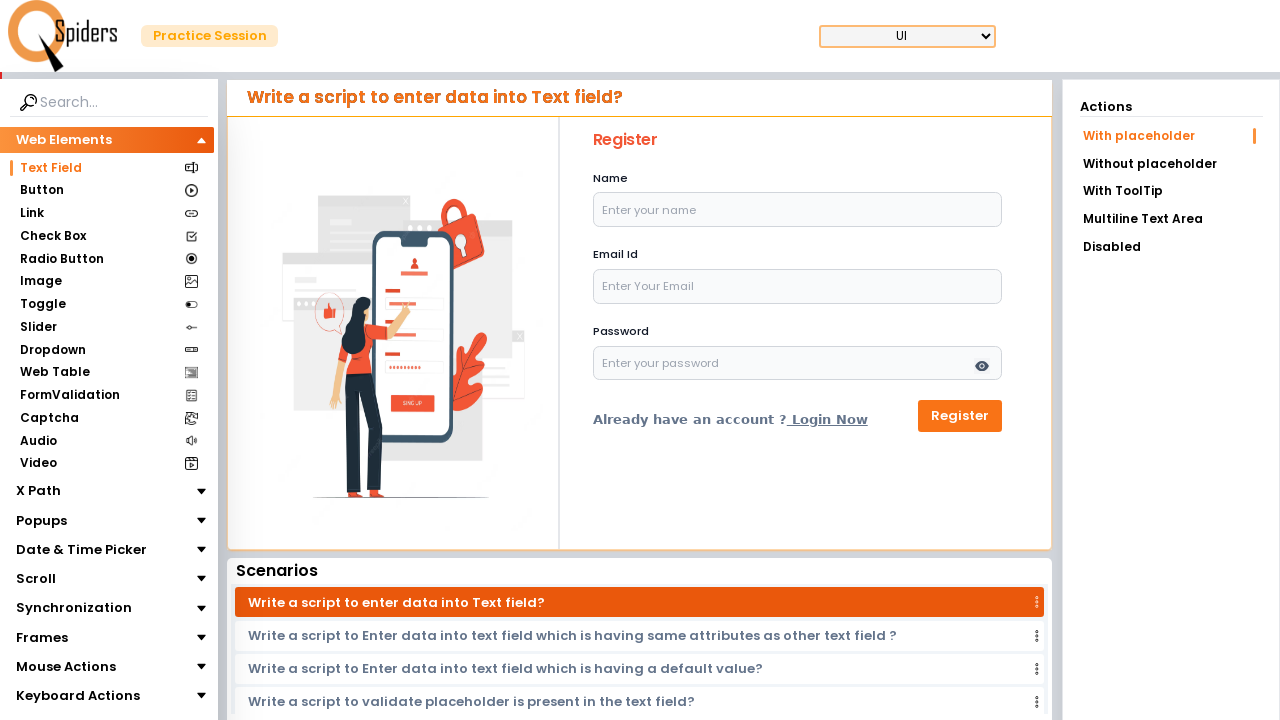

Hovered over 'With placeholder' menu item at (1171, 136) on xpath=//li[contains(text(),'With placeholder')]
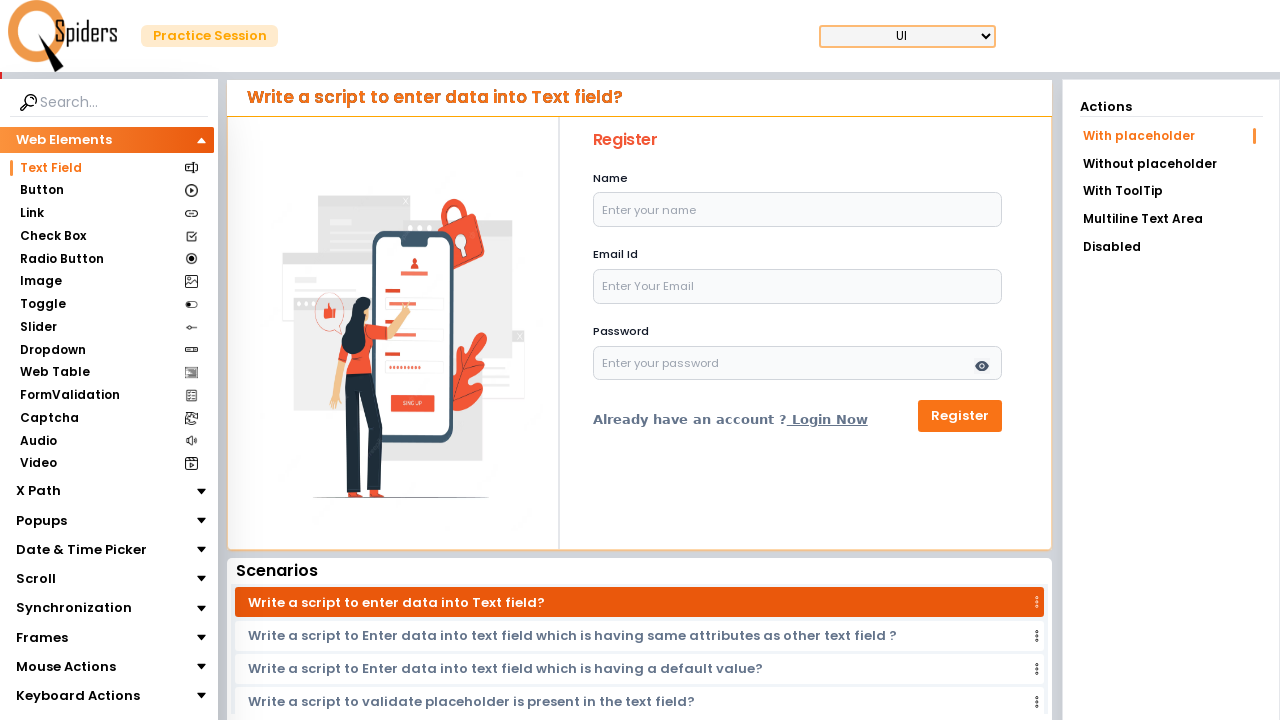

Filled name field with 'pallavi' on #name
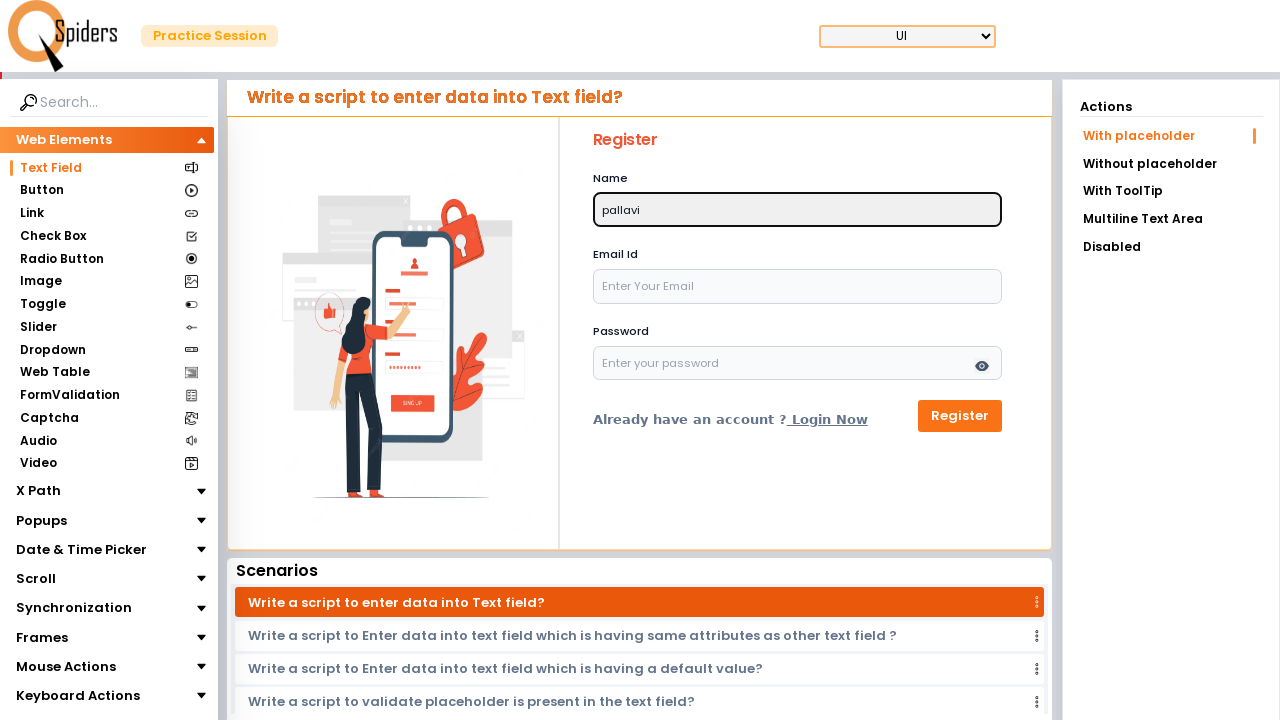

Filled email field with 'pallavi@gmail.com' on #email
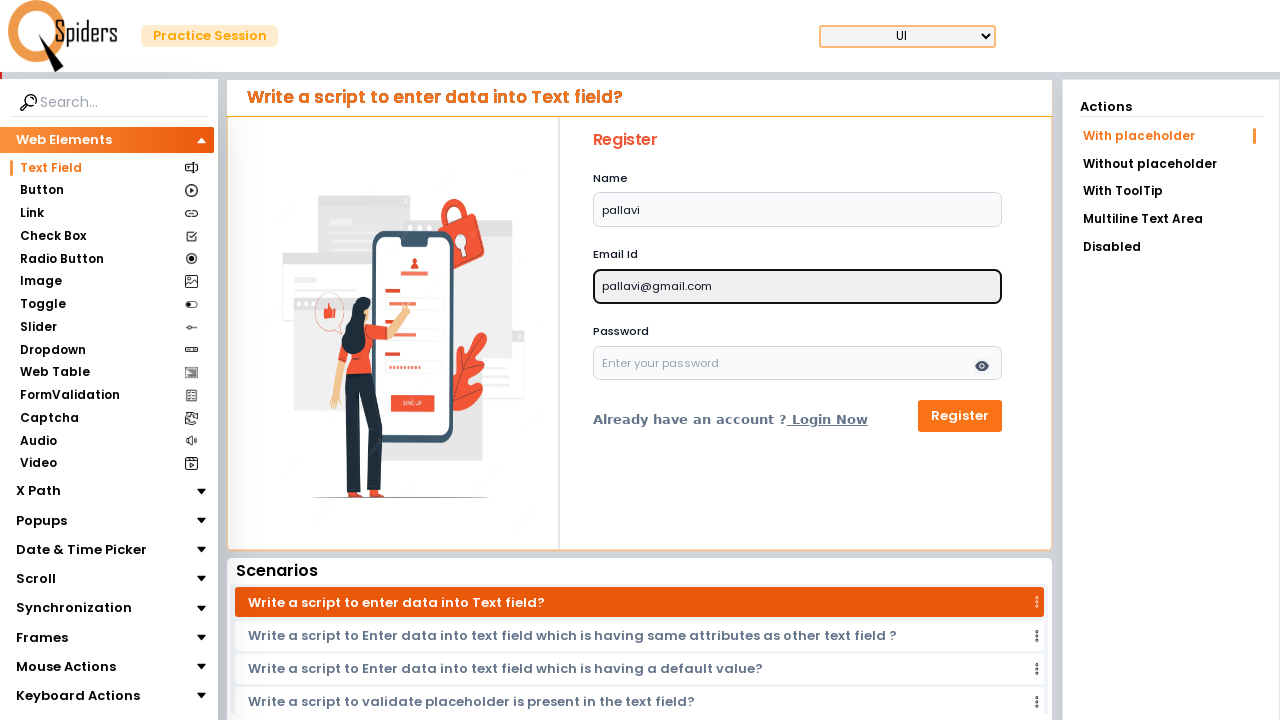

Filled password field with 'Advaita' on #password
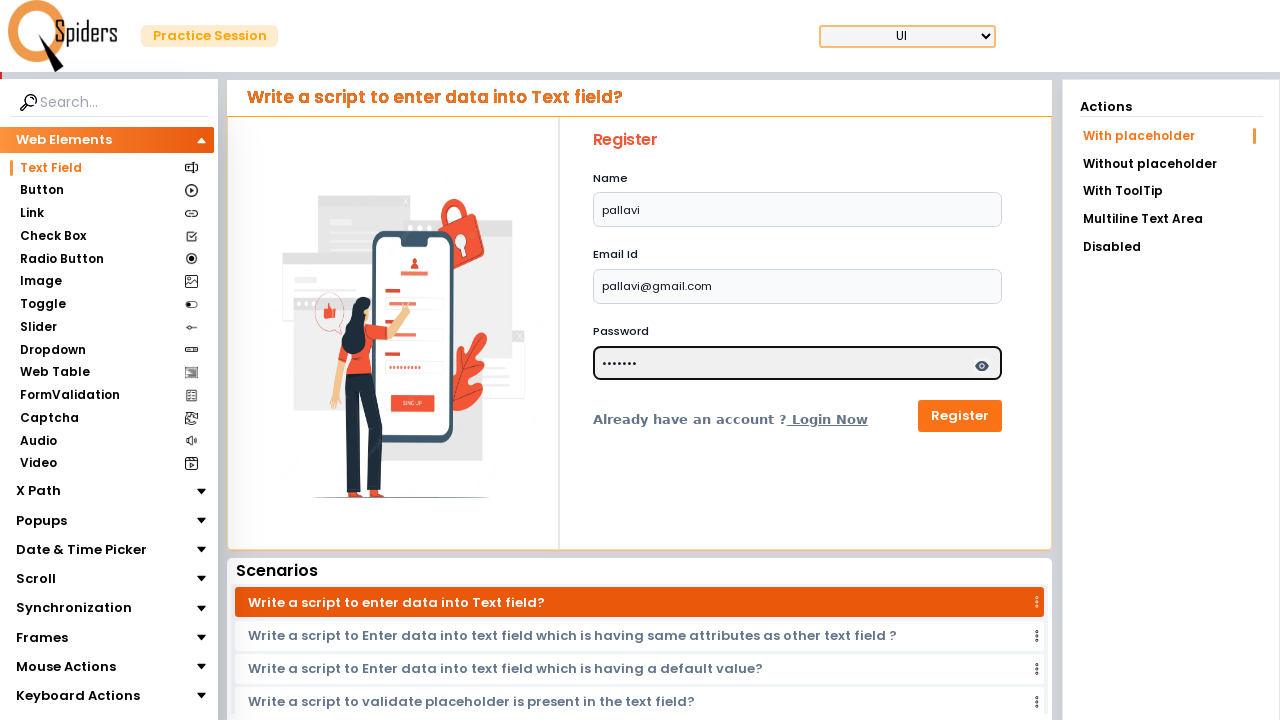

Clicked submit button to submit form at (960, 416) on button[type='submit']
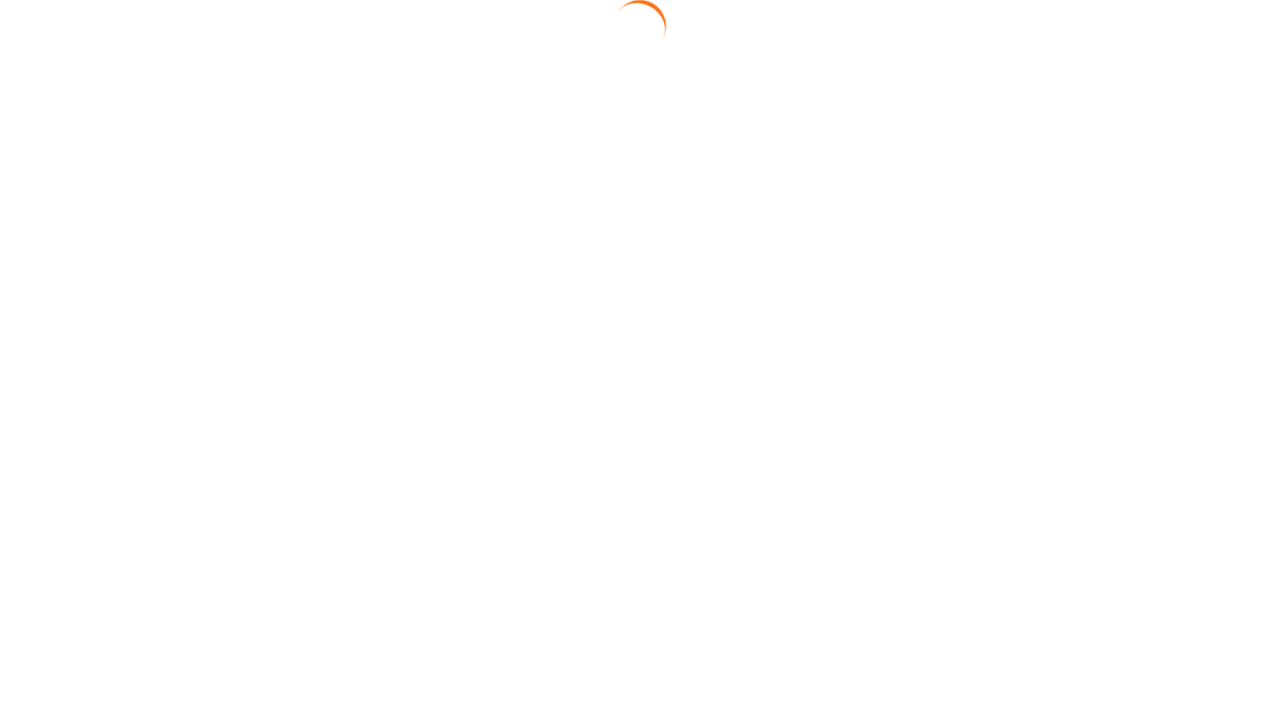

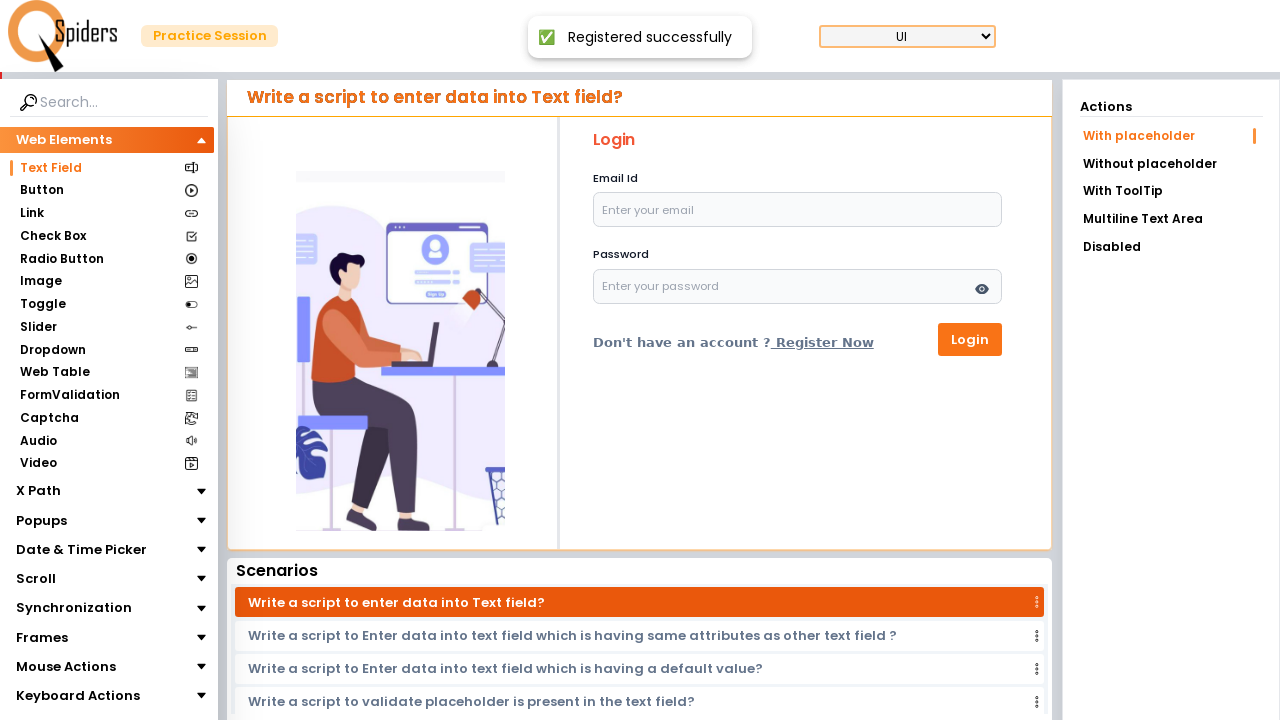